Tests jQuery UI datepicker functionality by navigating to a specific date using month navigation arrows and selecting a target day

Starting URL: https://jqueryui.com/datepicker/

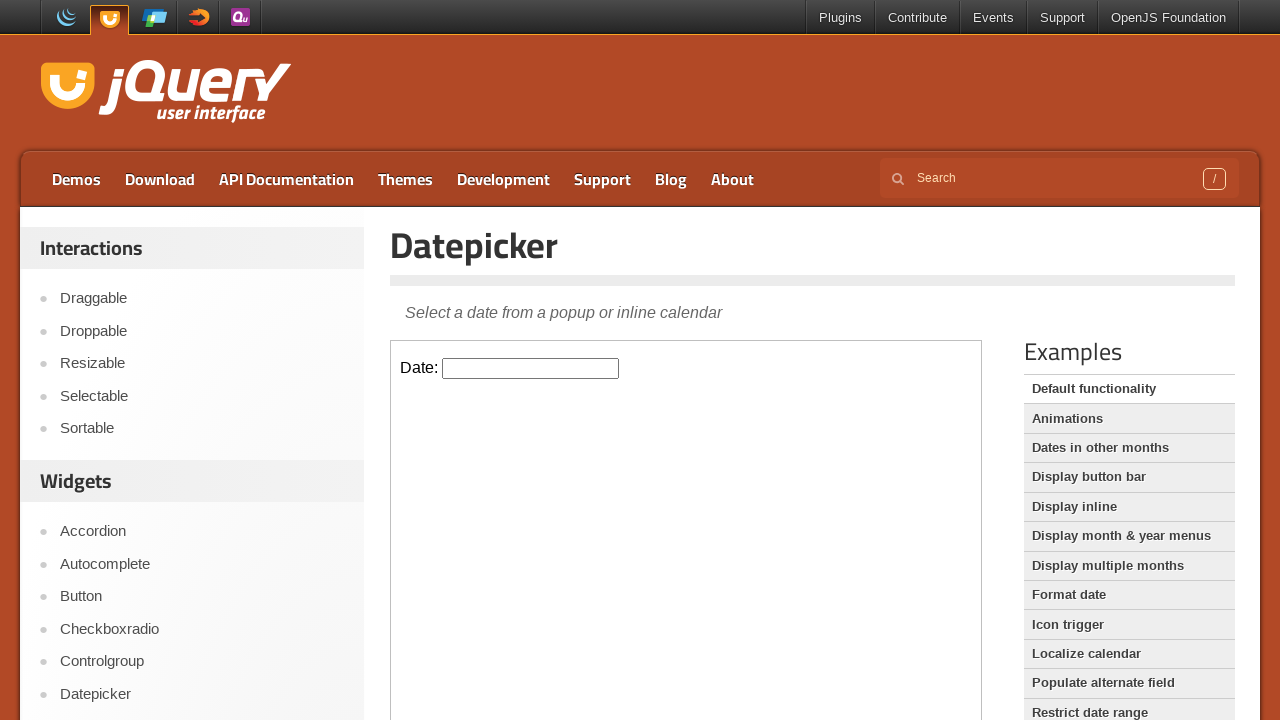

Located iframe containing the datepicker
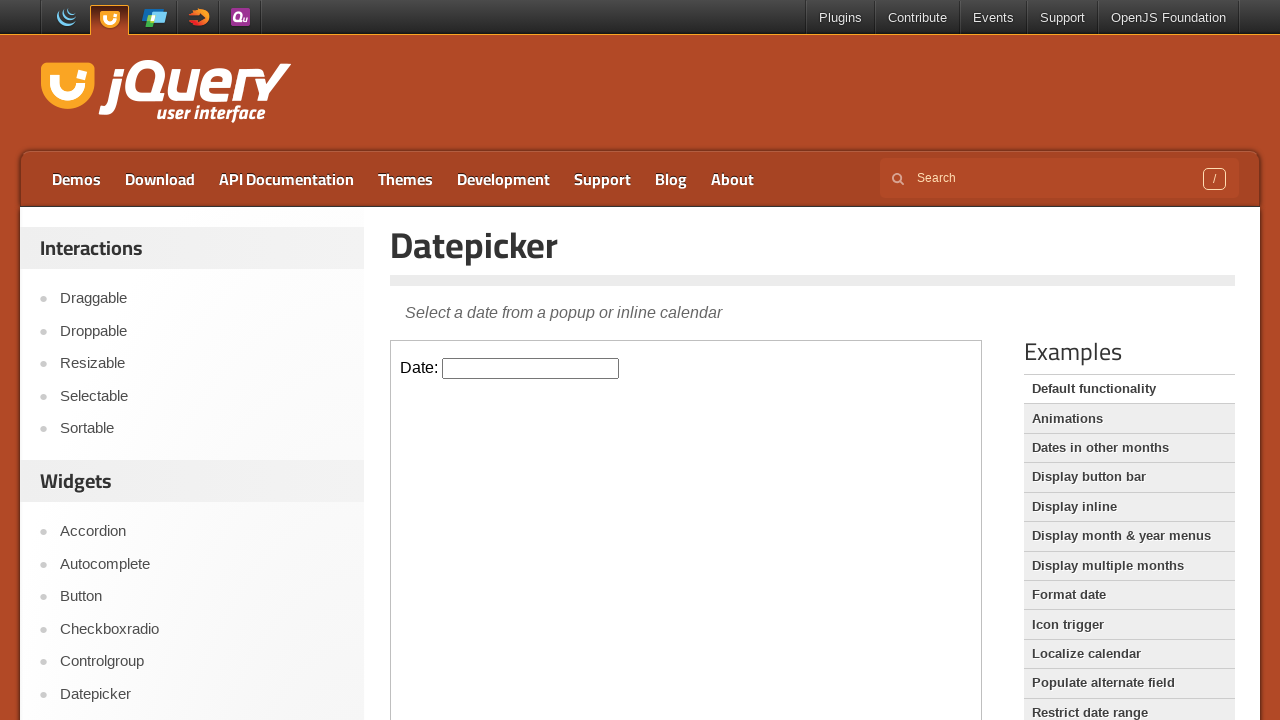

Clicked datepicker input to open calendar at (531, 368) on xpath=//div[@id='content']//iframe >> internal:control=enter-frame >> #datepicke
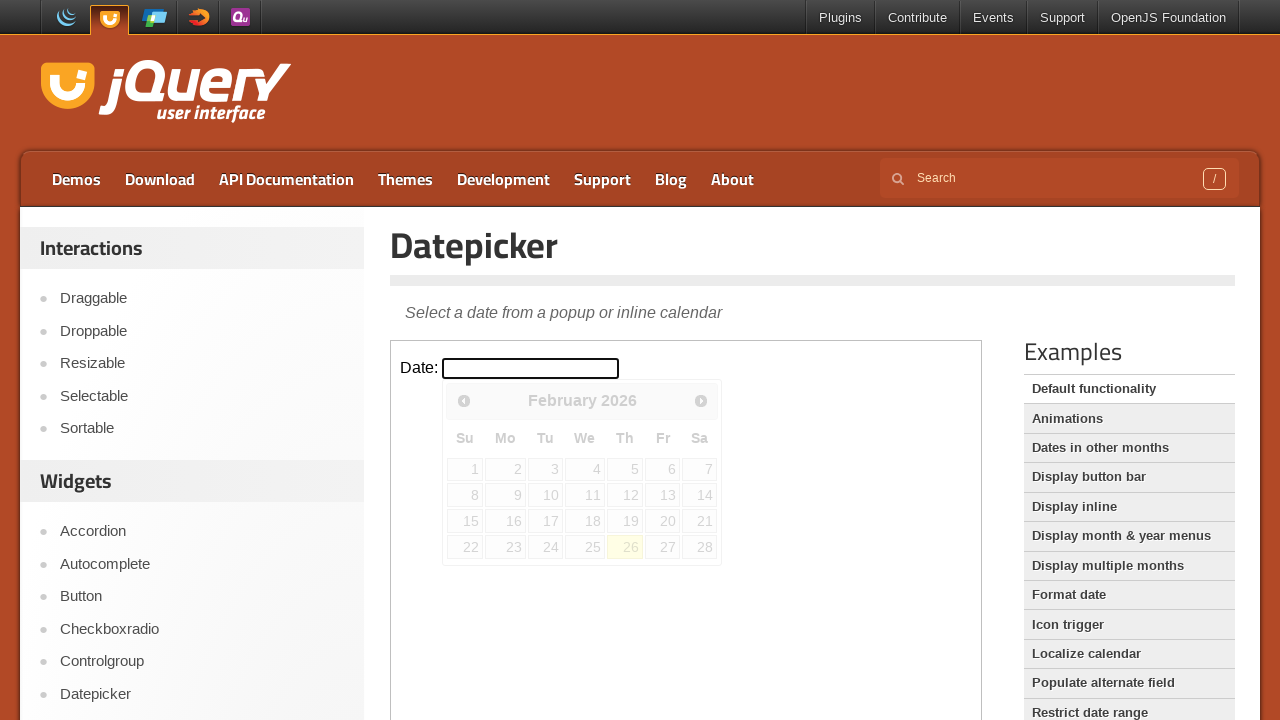

Clicked backward arrow to navigate to previous month (1/22) at (464, 400) on xpath=//div[@id='content']//iframe >> internal:control=enter-frame >> xpath=//*[
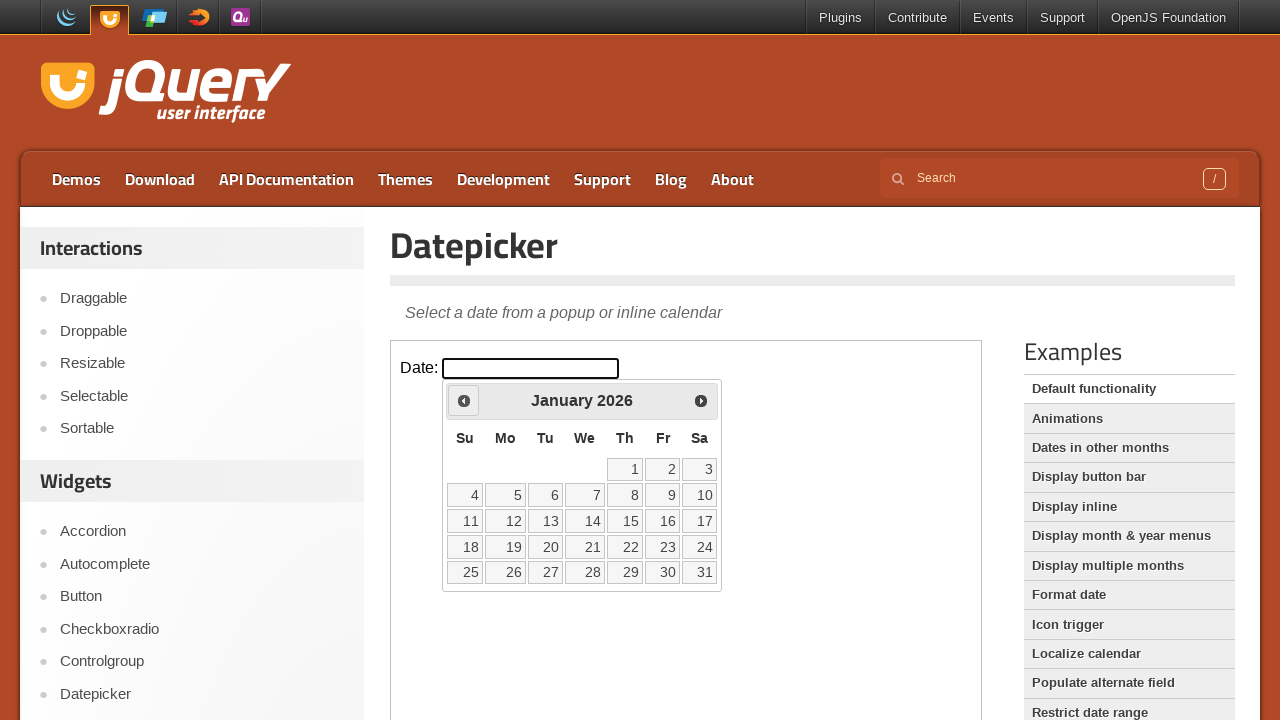

Clicked backward arrow to navigate to previous month (2/22) at (464, 400) on xpath=//div[@id='content']//iframe >> internal:control=enter-frame >> xpath=//*[
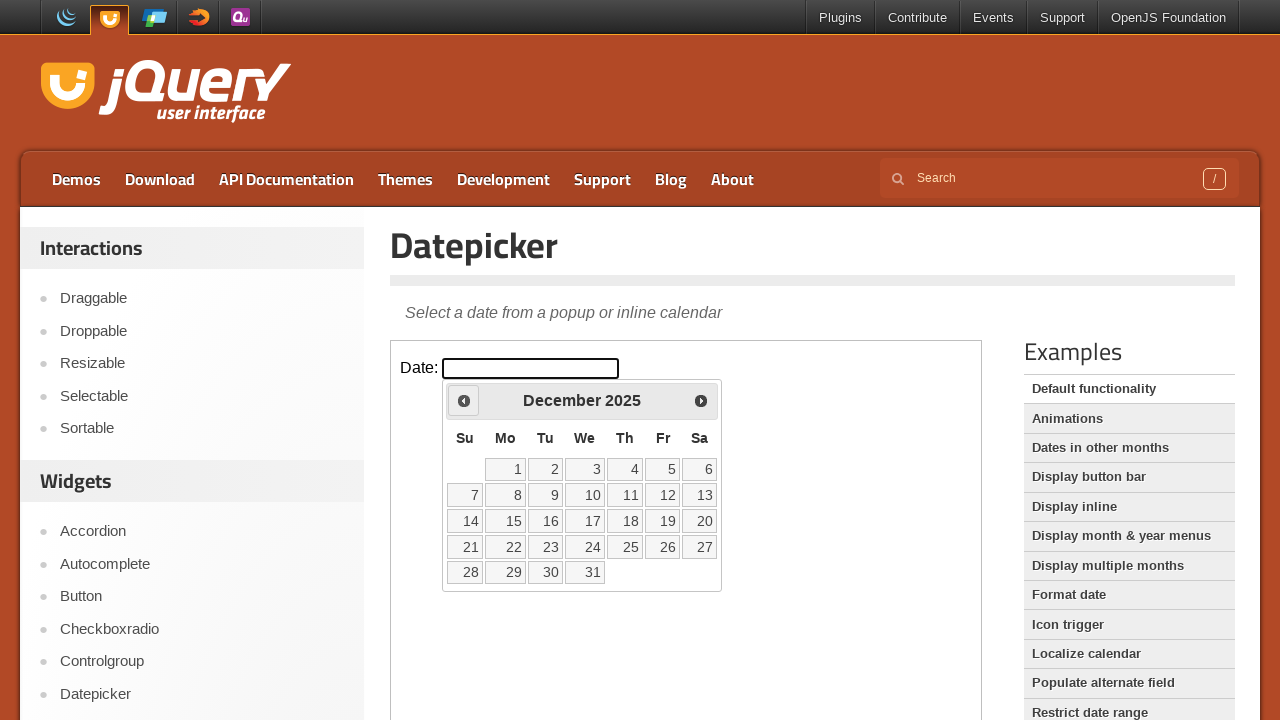

Clicked backward arrow to navigate to previous month (3/22) at (464, 400) on xpath=//div[@id='content']//iframe >> internal:control=enter-frame >> xpath=//*[
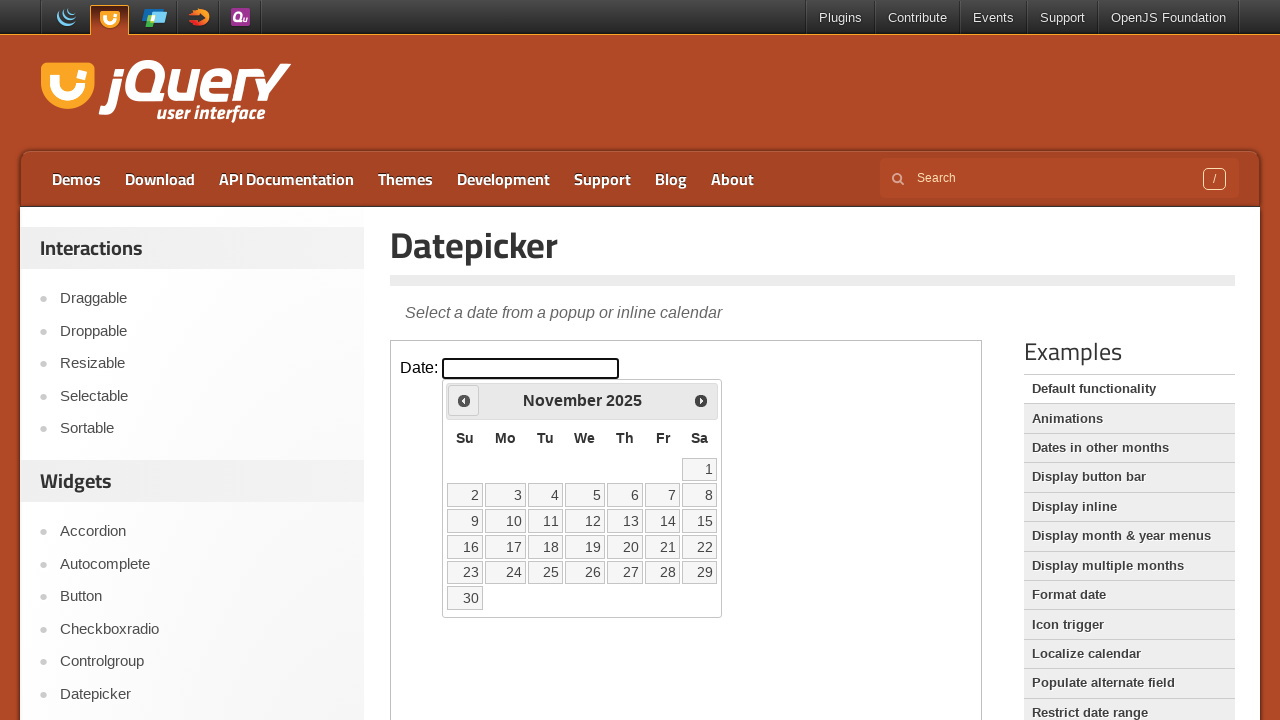

Clicked backward arrow to navigate to previous month (4/22) at (464, 400) on xpath=//div[@id='content']//iframe >> internal:control=enter-frame >> xpath=//*[
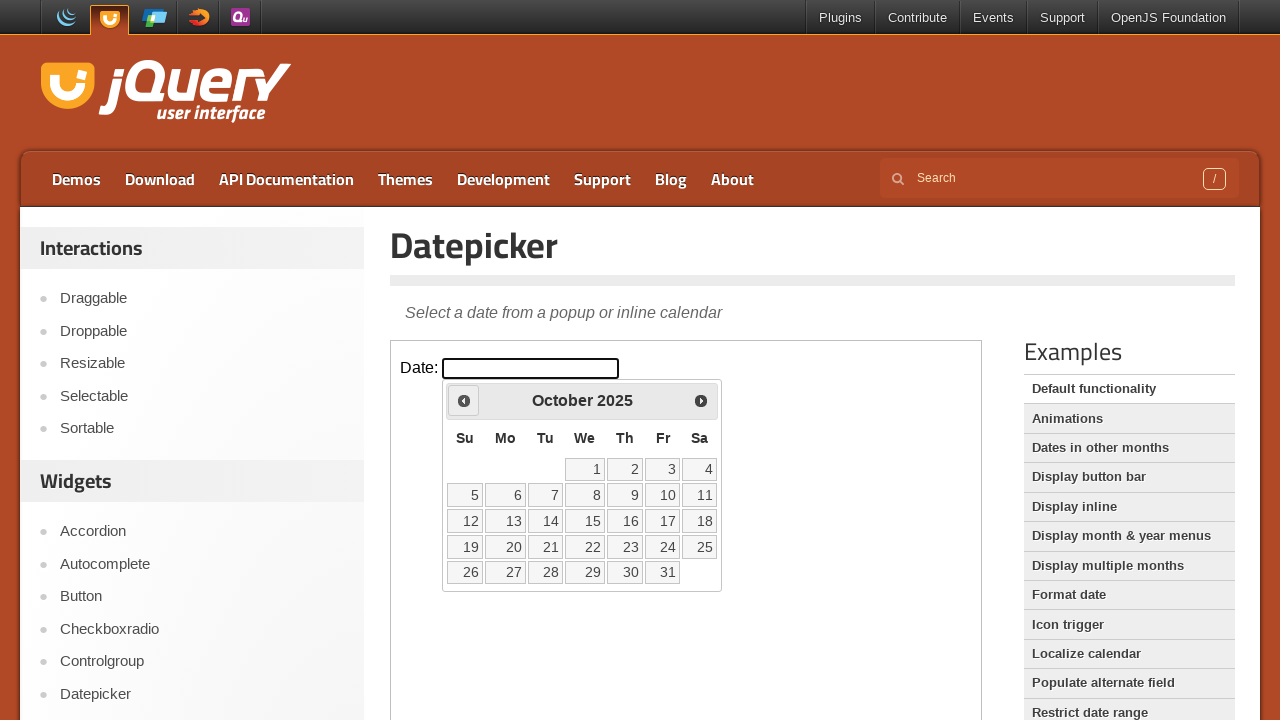

Clicked backward arrow to navigate to previous month (5/22) at (464, 400) on xpath=//div[@id='content']//iframe >> internal:control=enter-frame >> xpath=//*[
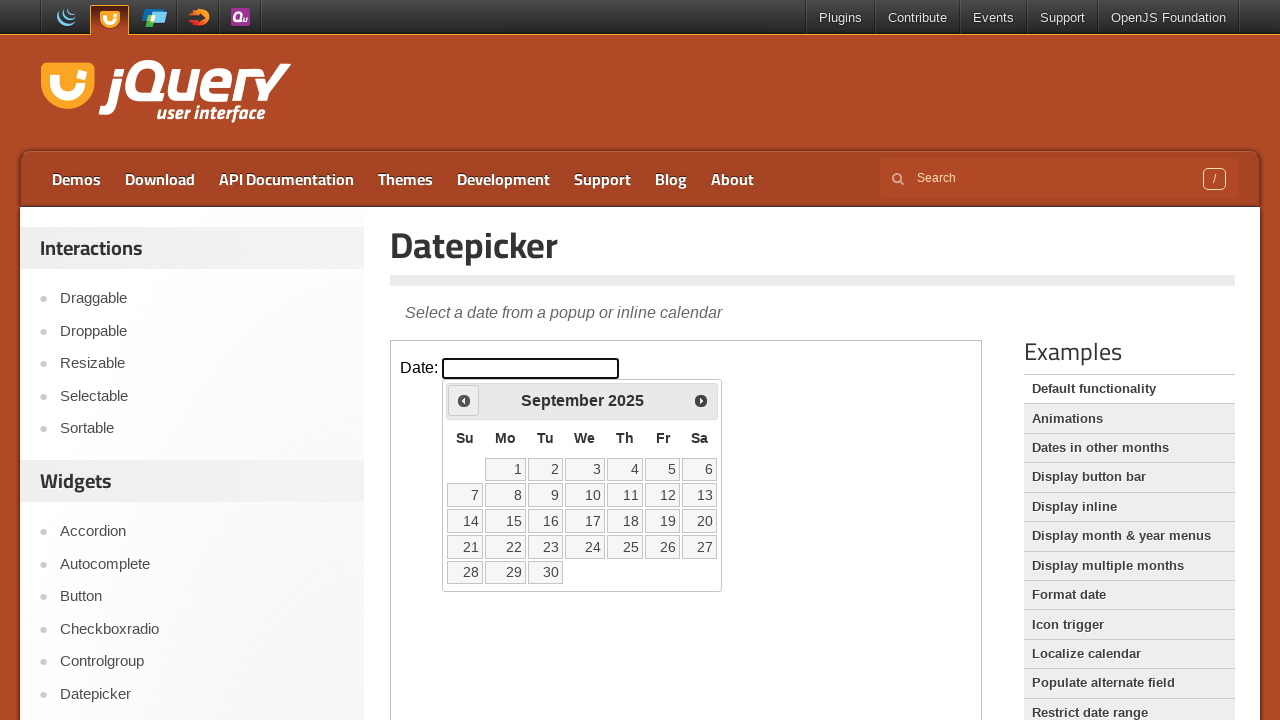

Clicked backward arrow to navigate to previous month (6/22) at (464, 400) on xpath=//div[@id='content']//iframe >> internal:control=enter-frame >> xpath=//*[
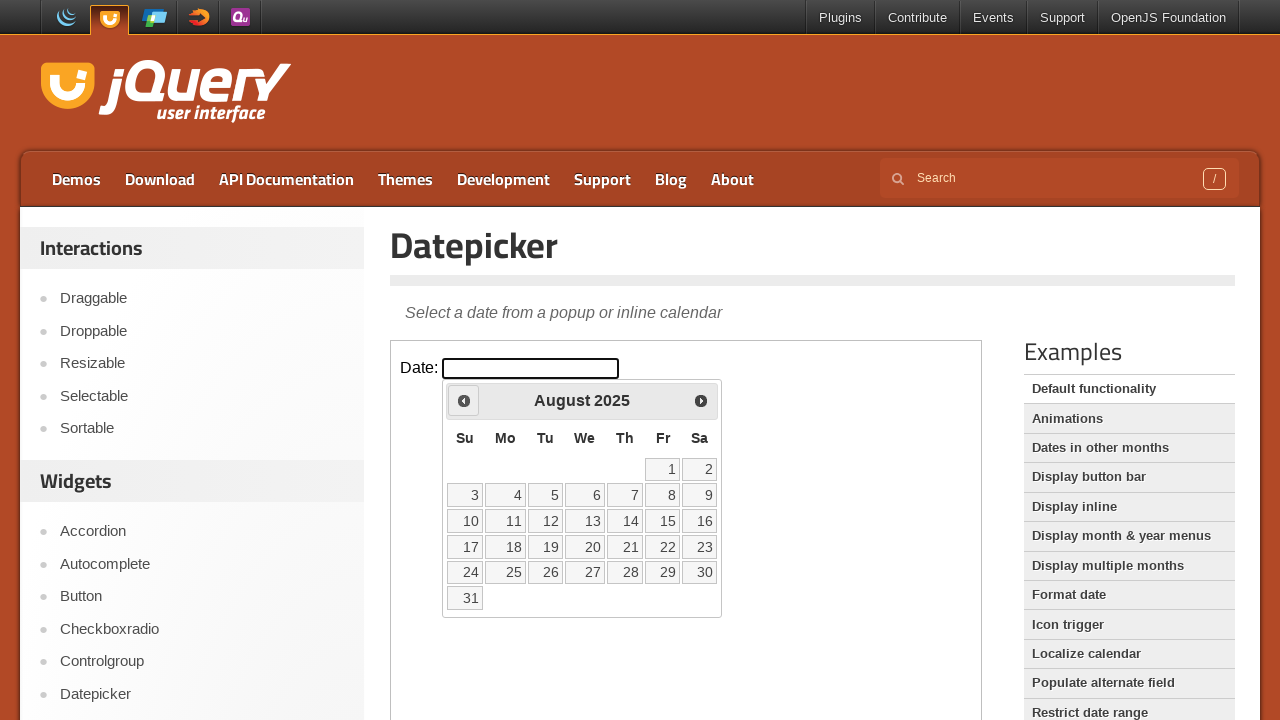

Clicked backward arrow to navigate to previous month (7/22) at (464, 400) on xpath=//div[@id='content']//iframe >> internal:control=enter-frame >> xpath=//*[
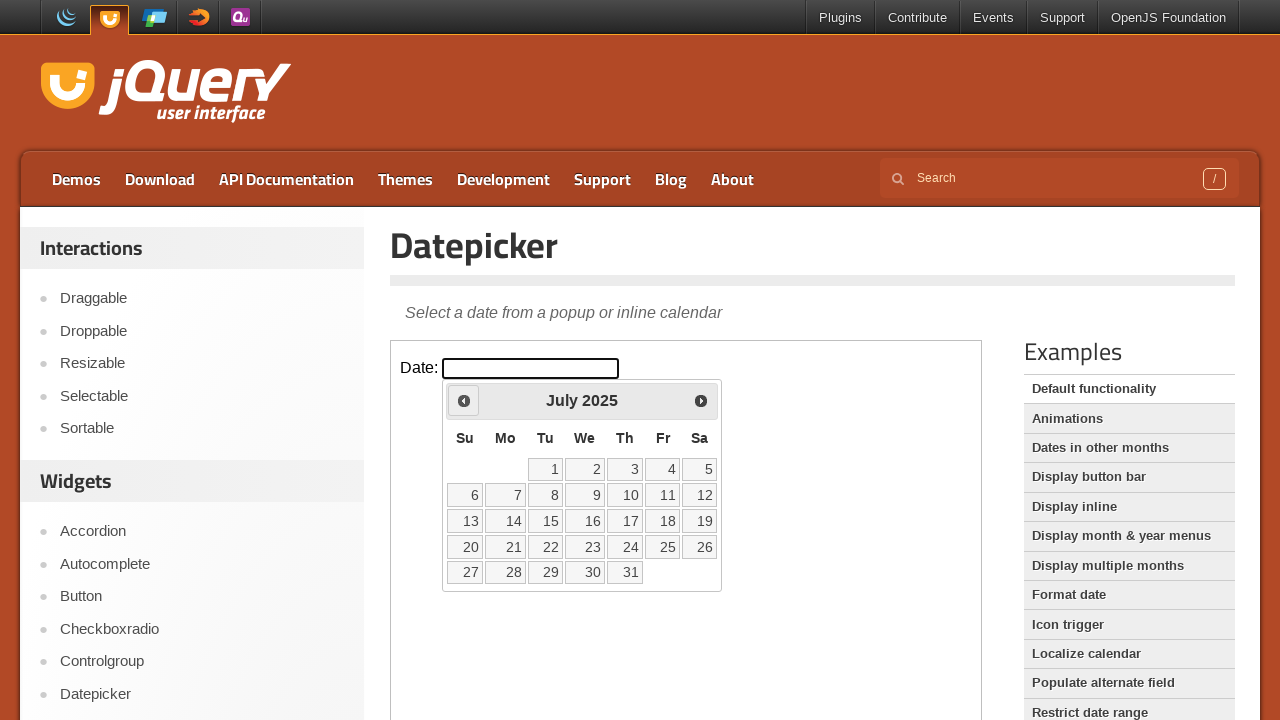

Clicked backward arrow to navigate to previous month (8/22) at (464, 400) on xpath=//div[@id='content']//iframe >> internal:control=enter-frame >> xpath=//*[
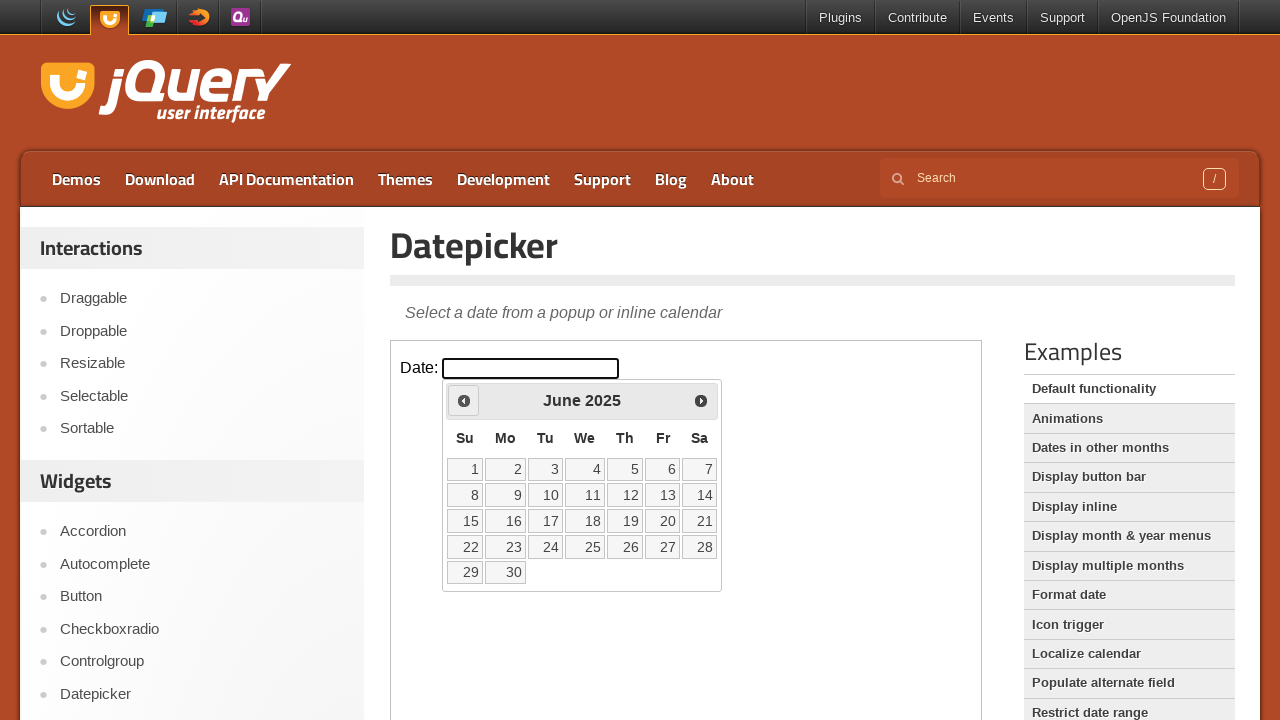

Clicked backward arrow to navigate to previous month (9/22) at (464, 400) on xpath=//div[@id='content']//iframe >> internal:control=enter-frame >> xpath=//*[
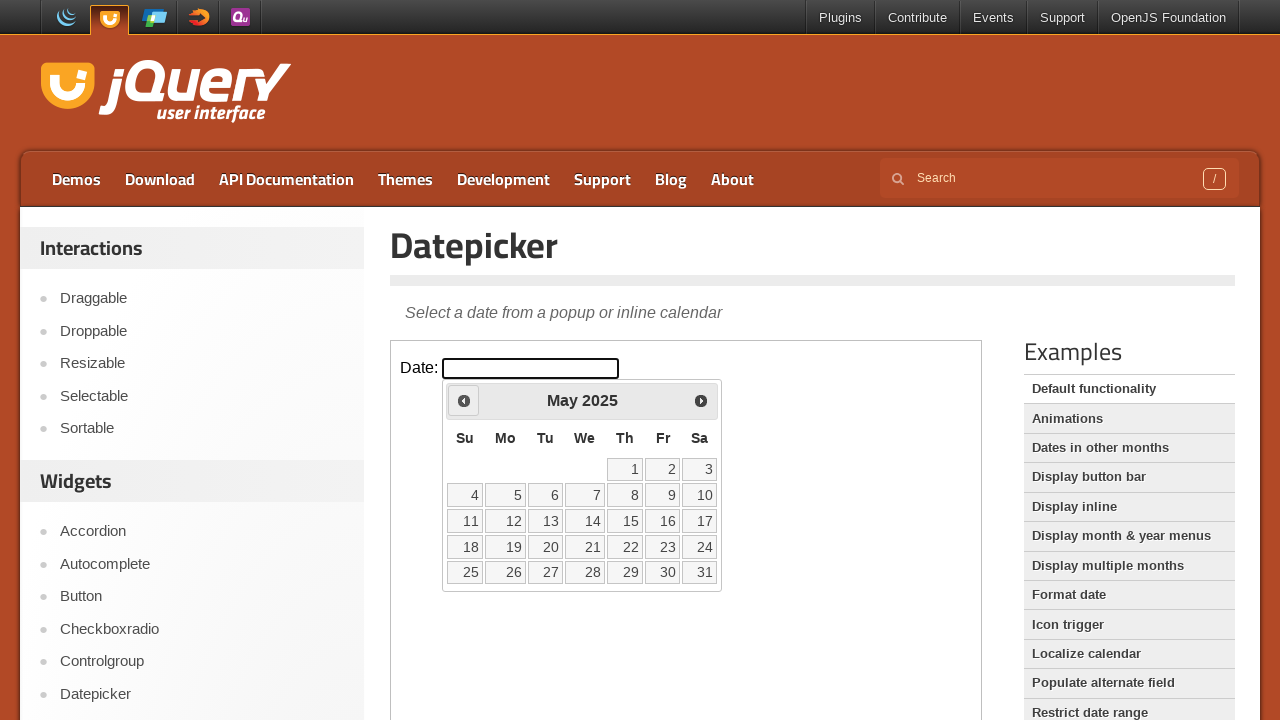

Clicked backward arrow to navigate to previous month (10/22) at (464, 400) on xpath=//div[@id='content']//iframe >> internal:control=enter-frame >> xpath=//*[
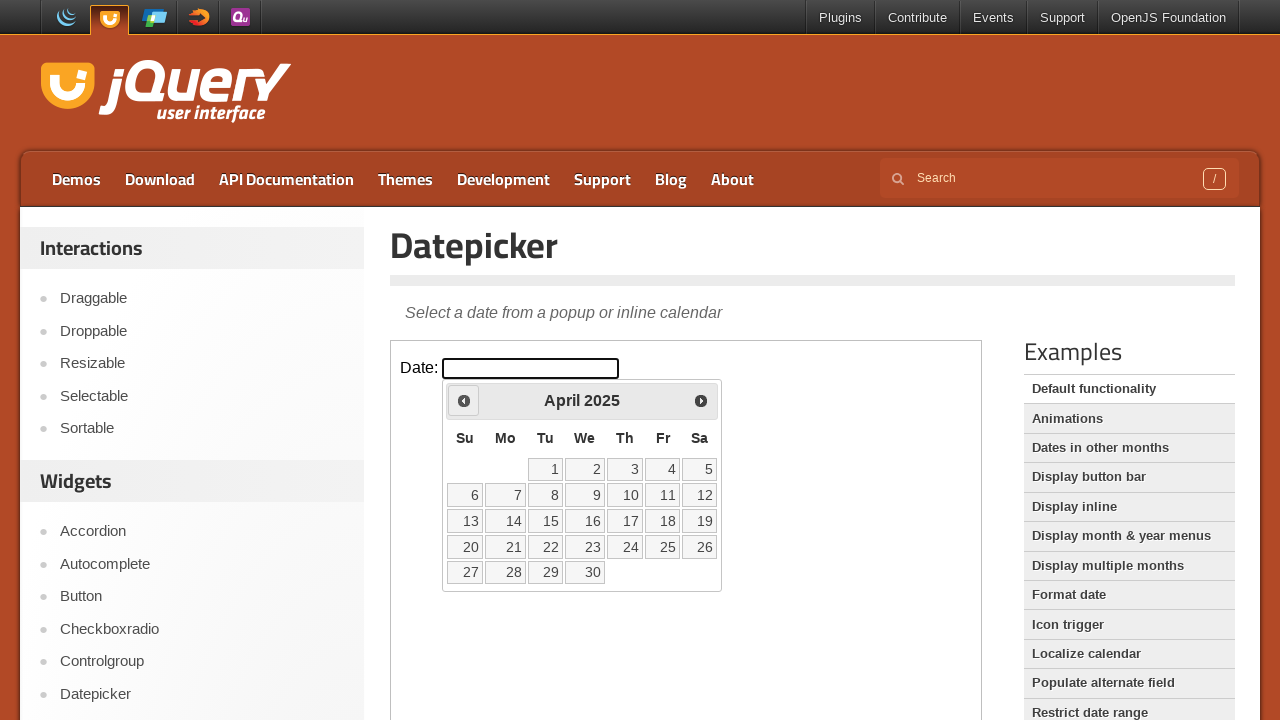

Clicked backward arrow to navigate to previous month (11/22) at (464, 400) on xpath=//div[@id='content']//iframe >> internal:control=enter-frame >> xpath=//*[
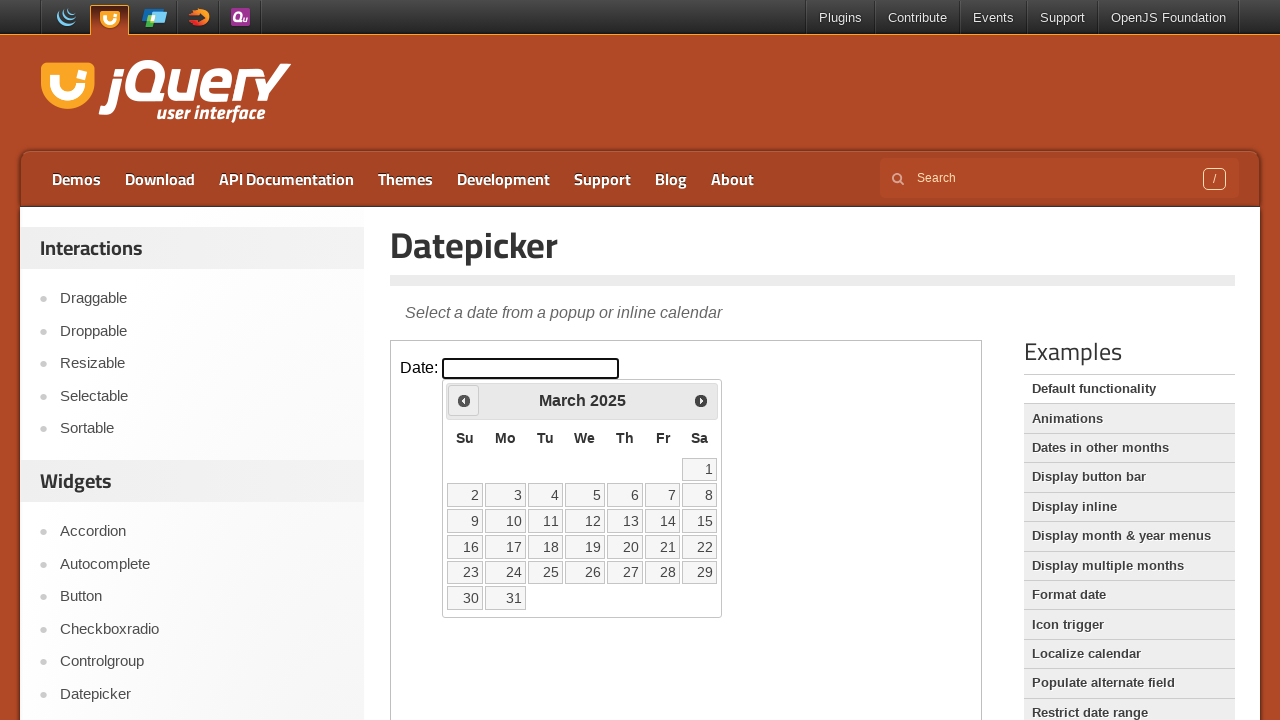

Clicked backward arrow to navigate to previous month (12/22) at (464, 400) on xpath=//div[@id='content']//iframe >> internal:control=enter-frame >> xpath=//*[
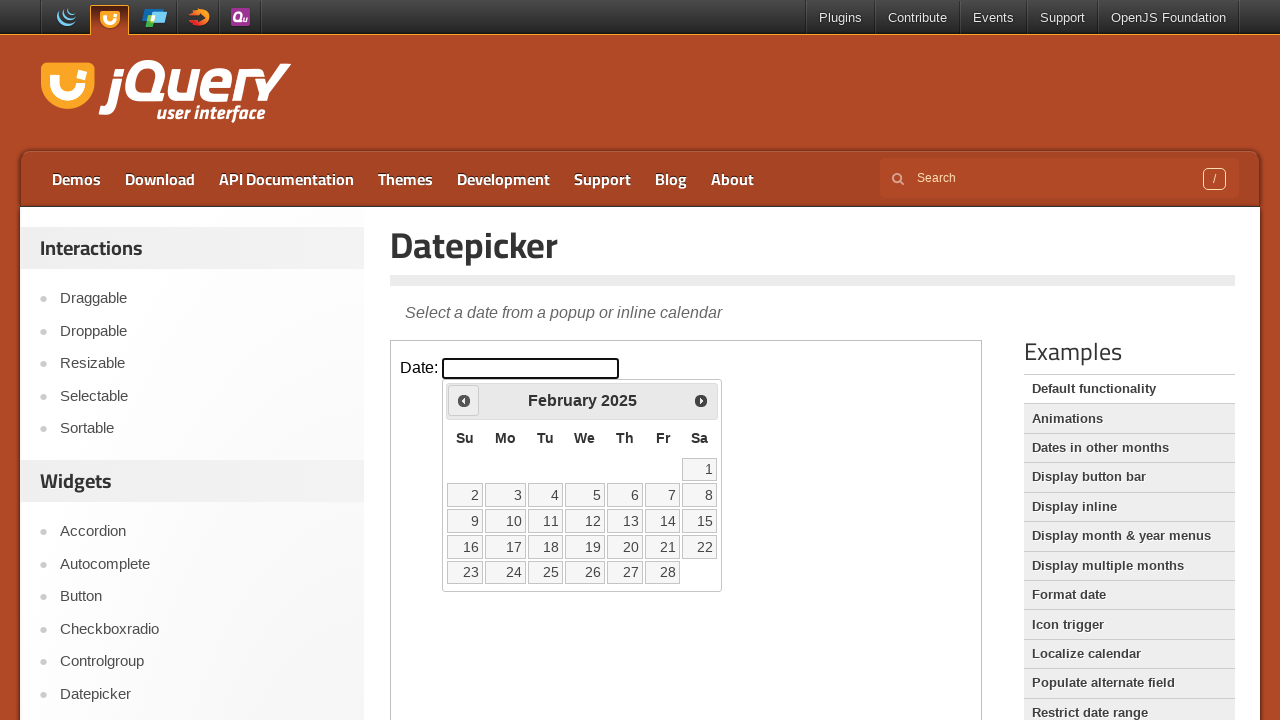

Clicked backward arrow to navigate to previous month (13/22) at (464, 400) on xpath=//div[@id='content']//iframe >> internal:control=enter-frame >> xpath=//*[
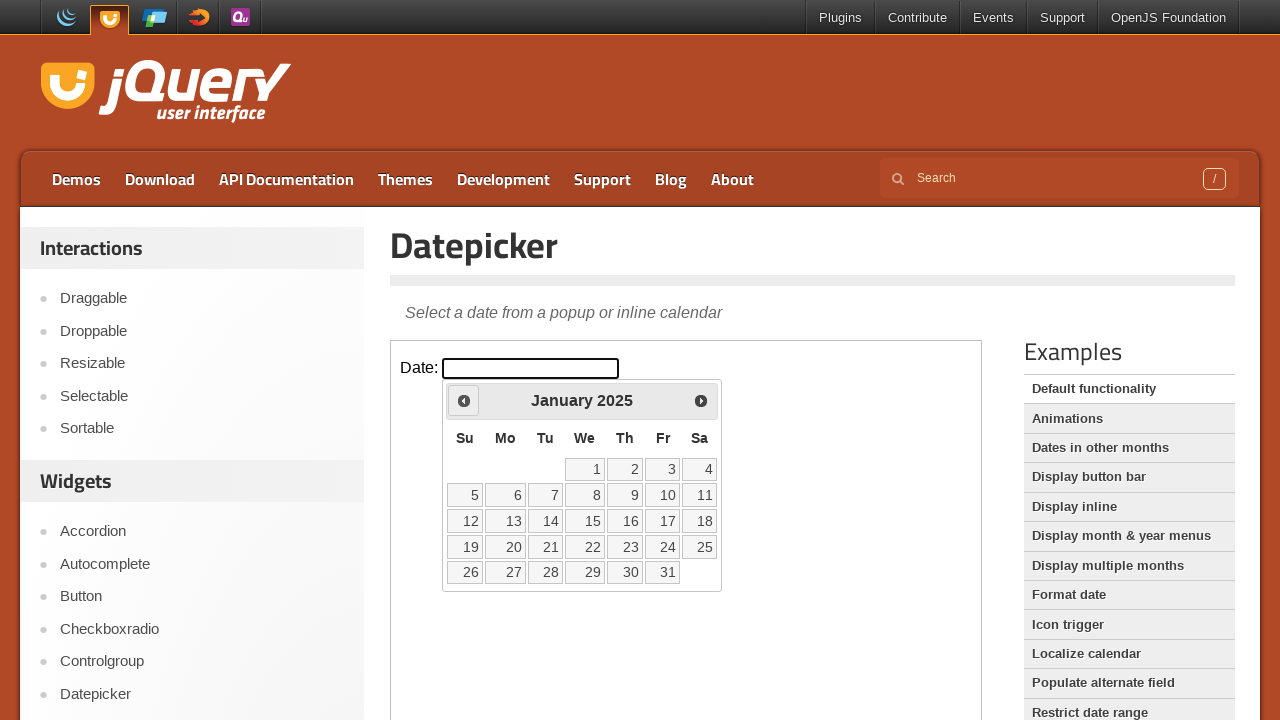

Clicked backward arrow to navigate to previous month (14/22) at (464, 400) on xpath=//div[@id='content']//iframe >> internal:control=enter-frame >> xpath=//*[
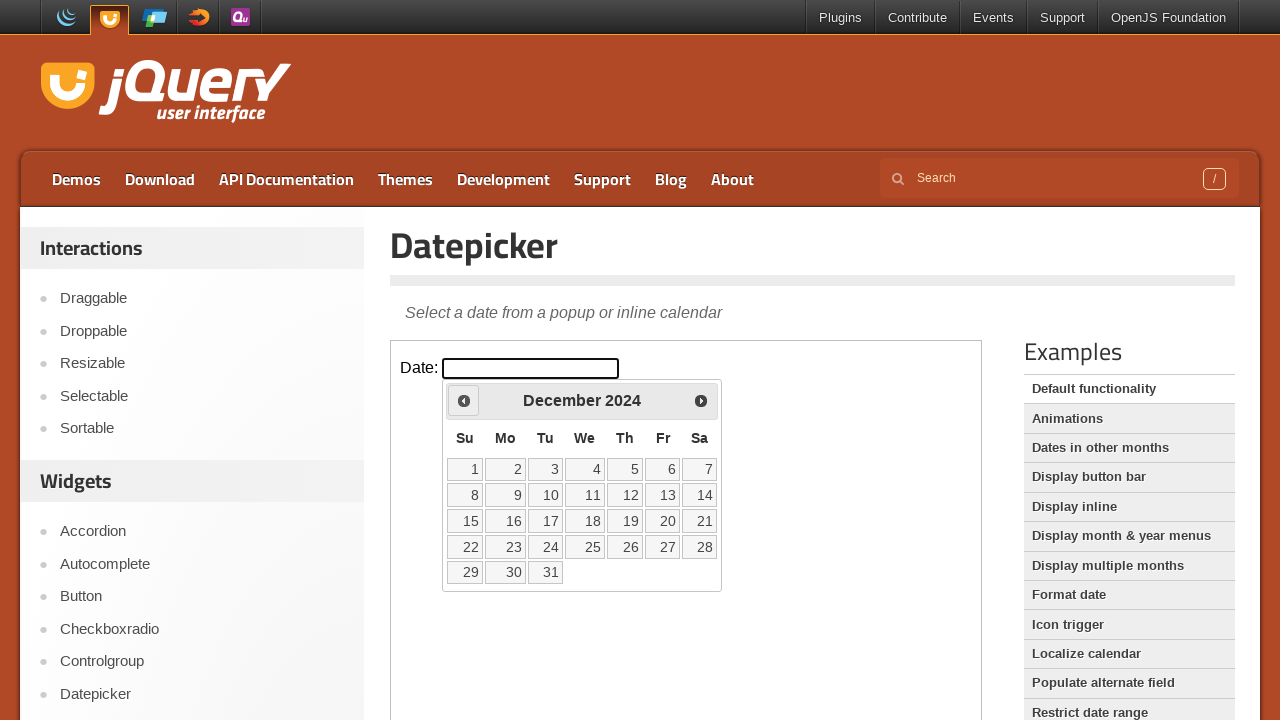

Clicked backward arrow to navigate to previous month (15/22) at (464, 400) on xpath=//div[@id='content']//iframe >> internal:control=enter-frame >> xpath=//*[
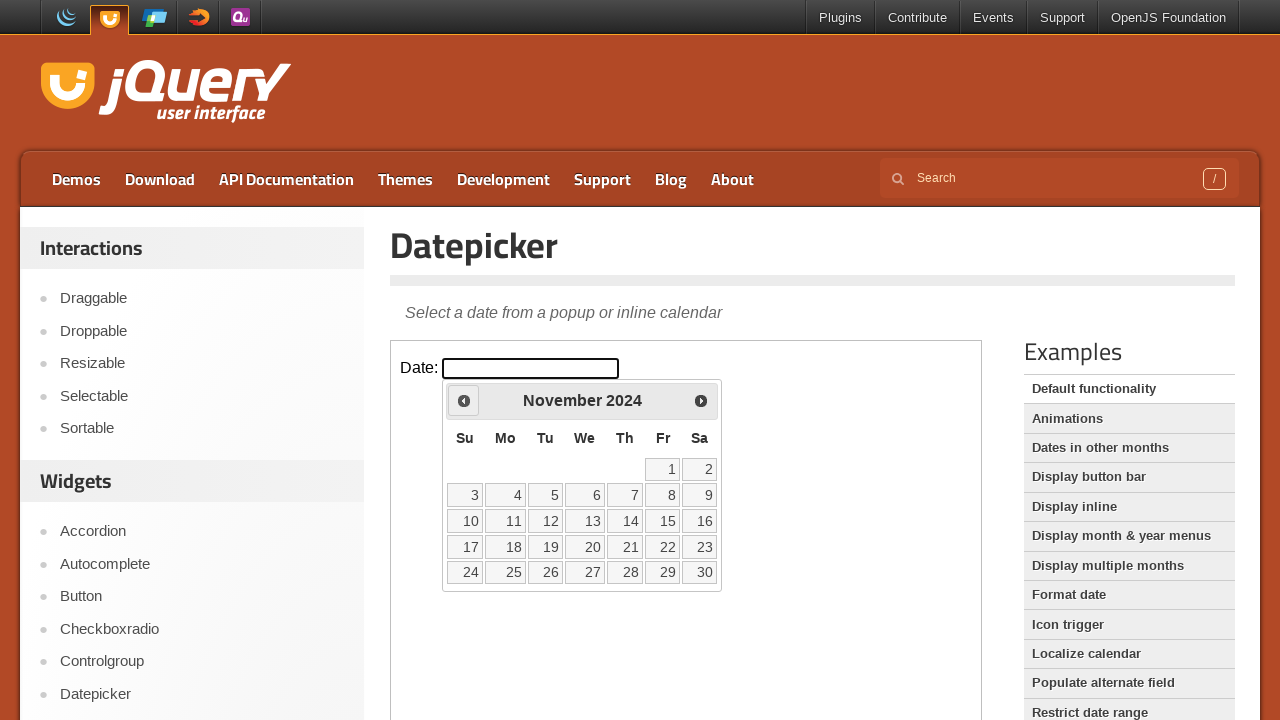

Clicked backward arrow to navigate to previous month (16/22) at (464, 400) on xpath=//div[@id='content']//iframe >> internal:control=enter-frame >> xpath=//*[
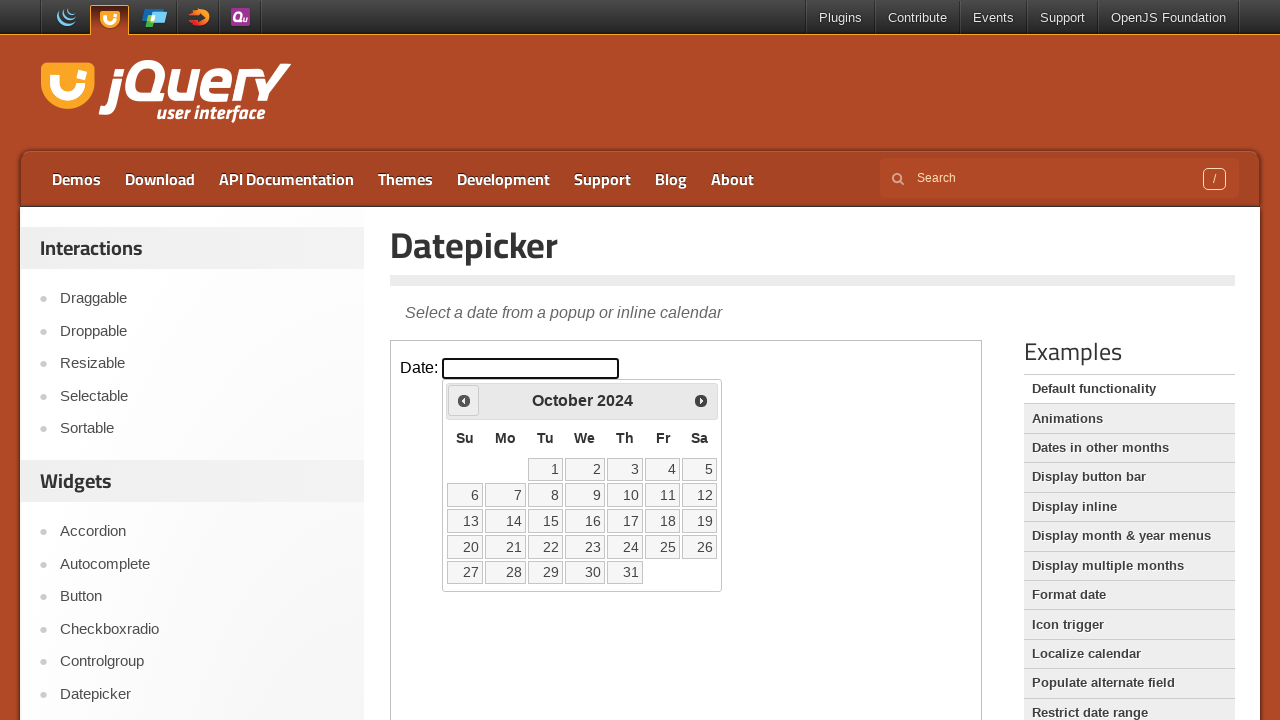

Clicked backward arrow to navigate to previous month (17/22) at (464, 400) on xpath=//div[@id='content']//iframe >> internal:control=enter-frame >> xpath=//*[
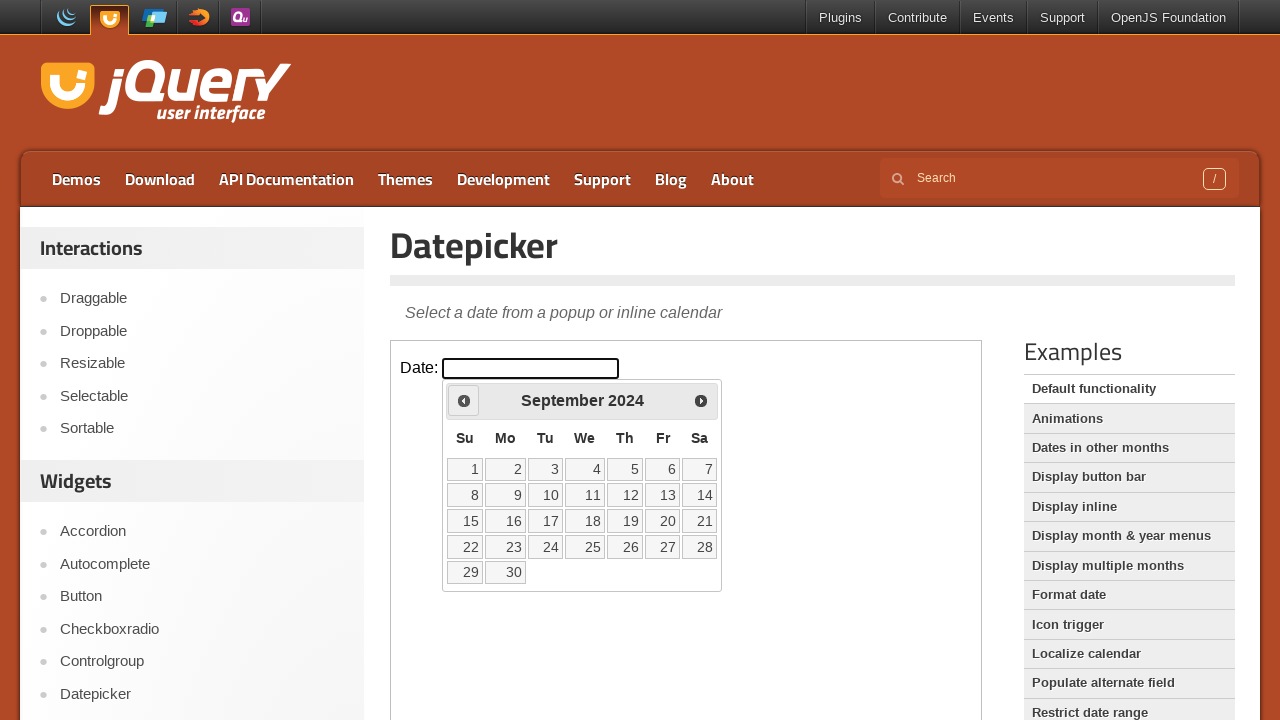

Clicked backward arrow to navigate to previous month (18/22) at (464, 400) on xpath=//div[@id='content']//iframe >> internal:control=enter-frame >> xpath=//*[
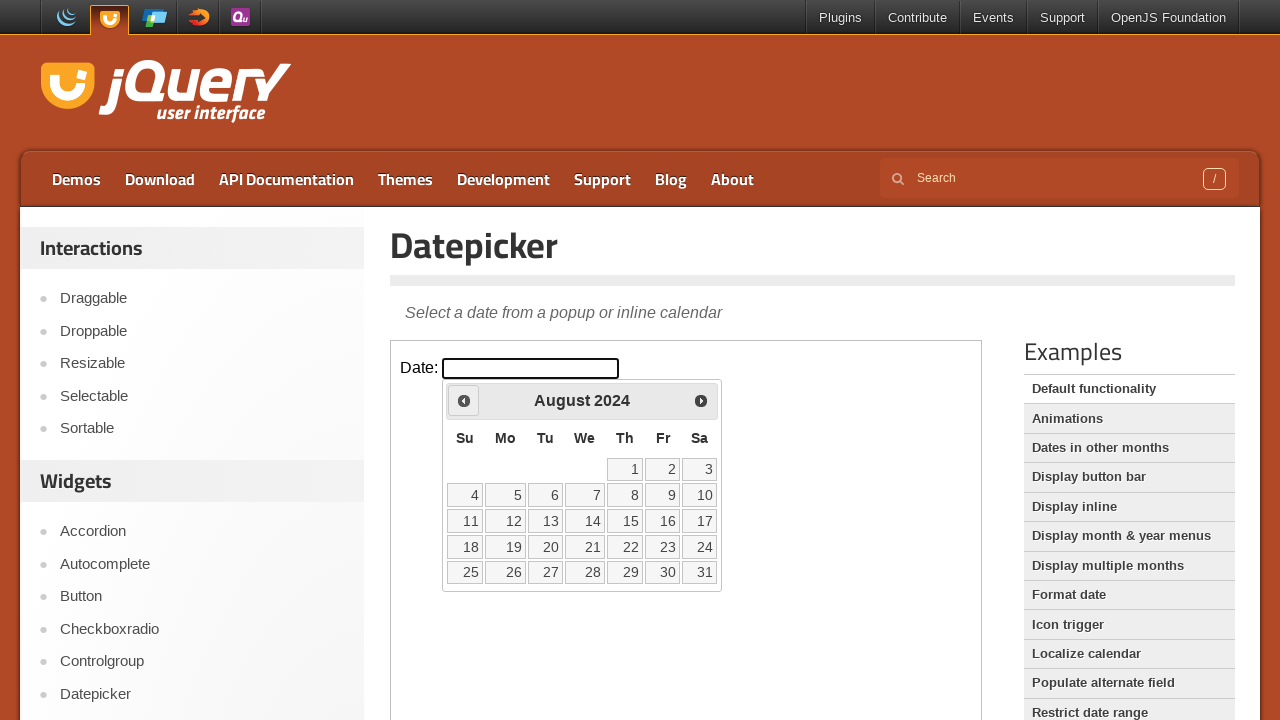

Clicked backward arrow to navigate to previous month (19/22) at (464, 400) on xpath=//div[@id='content']//iframe >> internal:control=enter-frame >> xpath=//*[
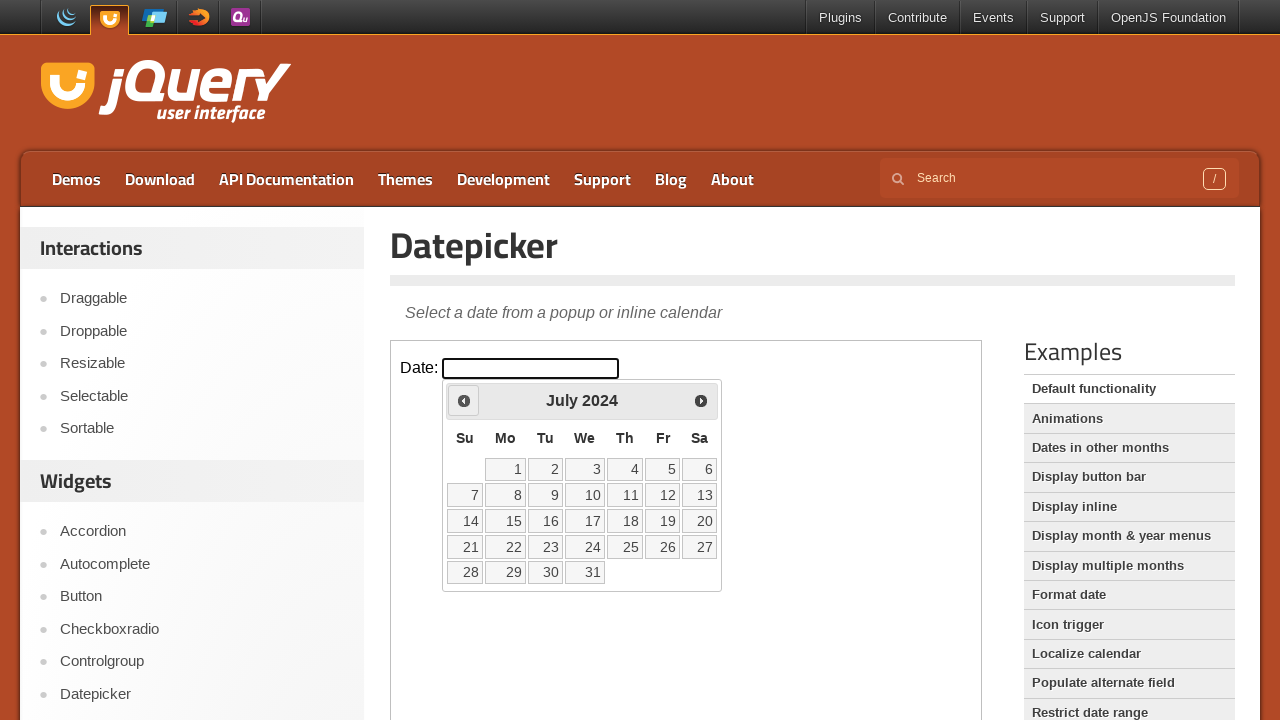

Clicked backward arrow to navigate to previous month (20/22) at (464, 400) on xpath=//div[@id='content']//iframe >> internal:control=enter-frame >> xpath=//*[
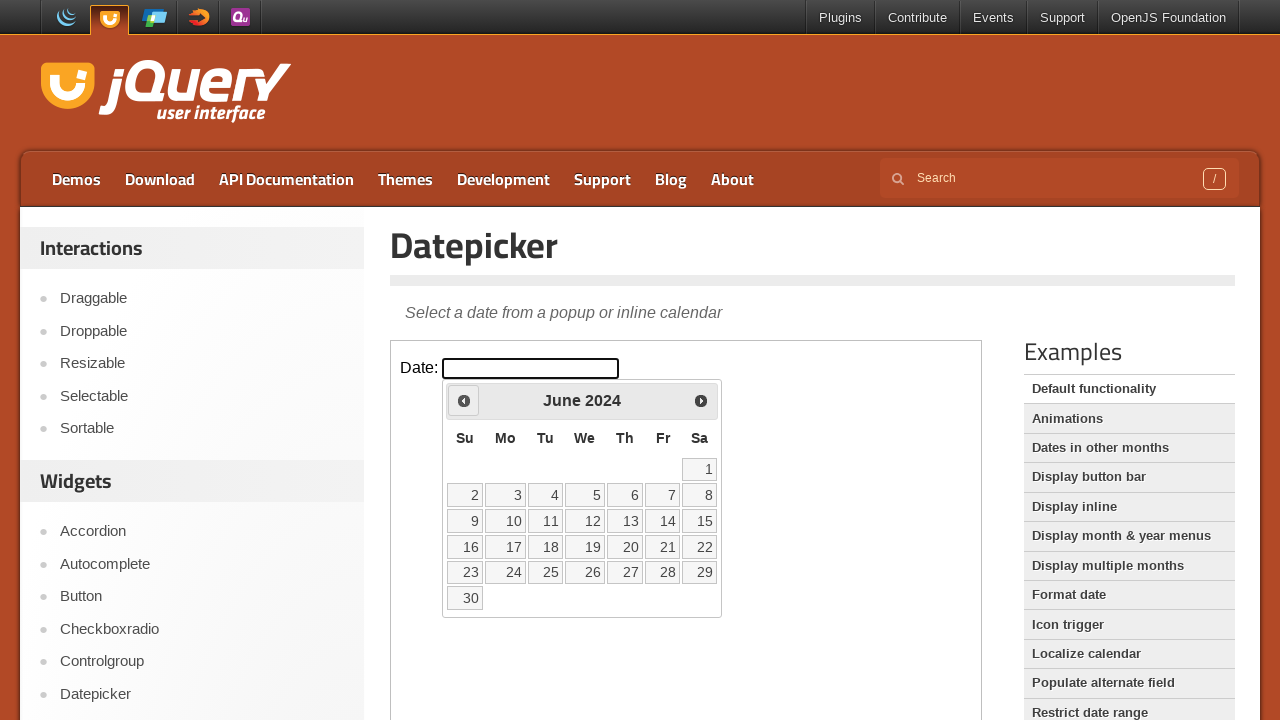

Clicked backward arrow to navigate to previous month (21/22) at (464, 400) on xpath=//div[@id='content']//iframe >> internal:control=enter-frame >> xpath=//*[
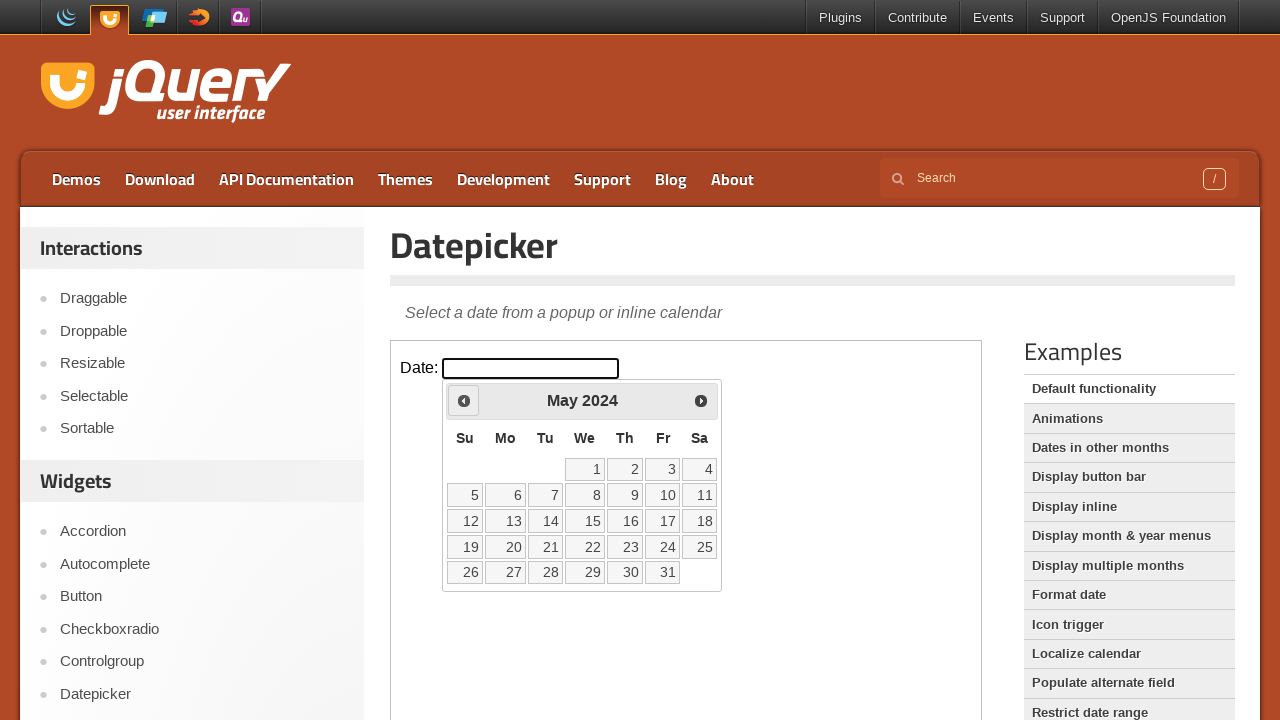

Clicked backward arrow to navigate to previous month (22/22) at (464, 400) on xpath=//div[@id='content']//iframe >> internal:control=enter-frame >> xpath=//*[
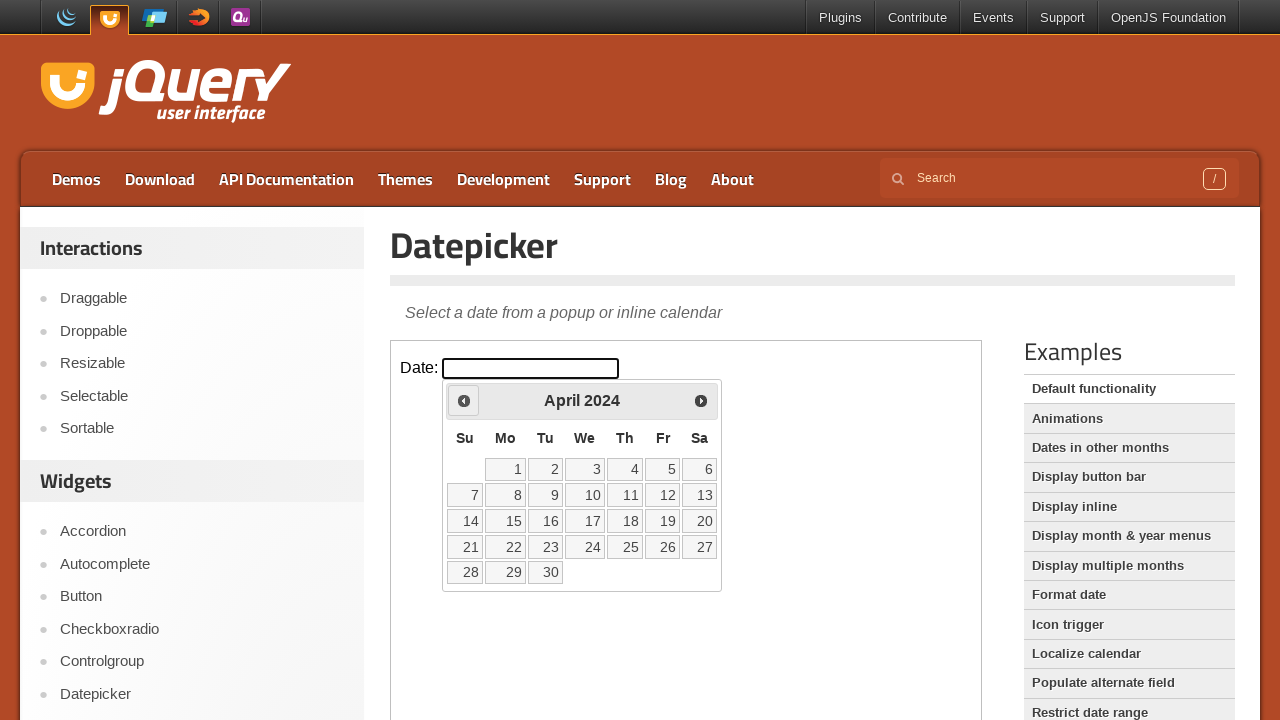

Selected target day 14 in the calendar at (465, 521) on xpath=//div[@id='content']//iframe >> internal:control=enter-frame >> internal:r
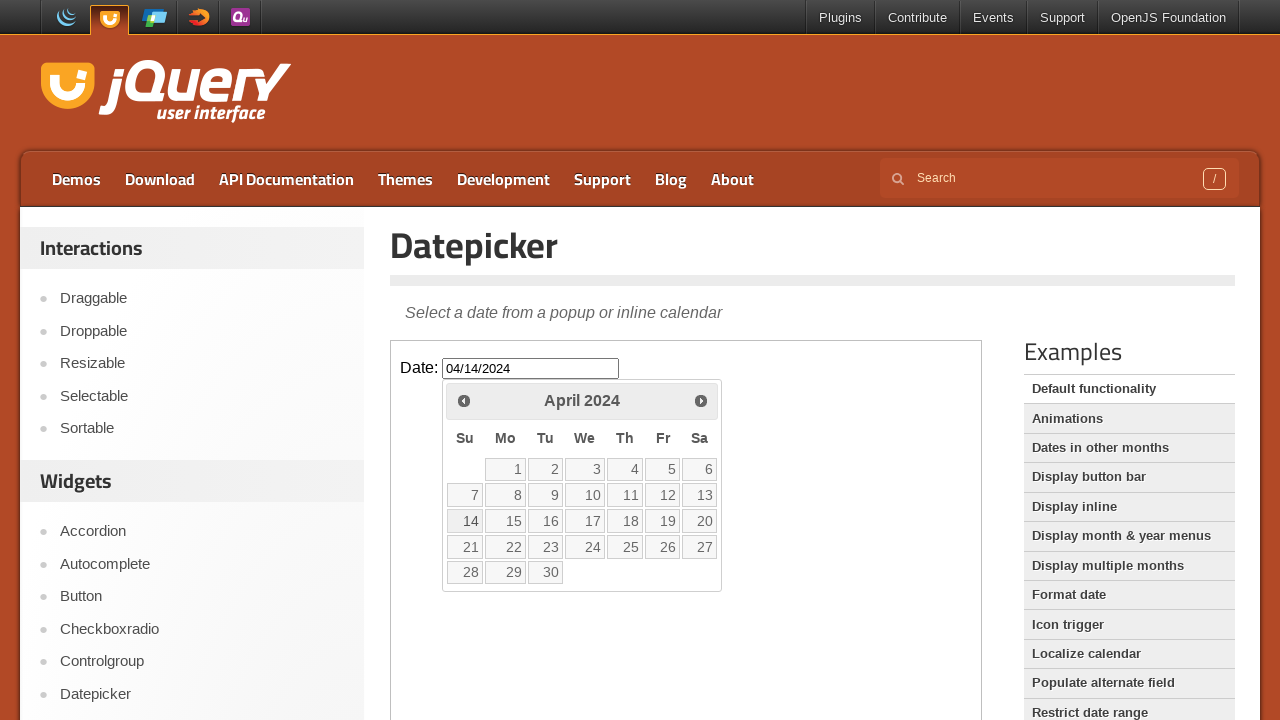

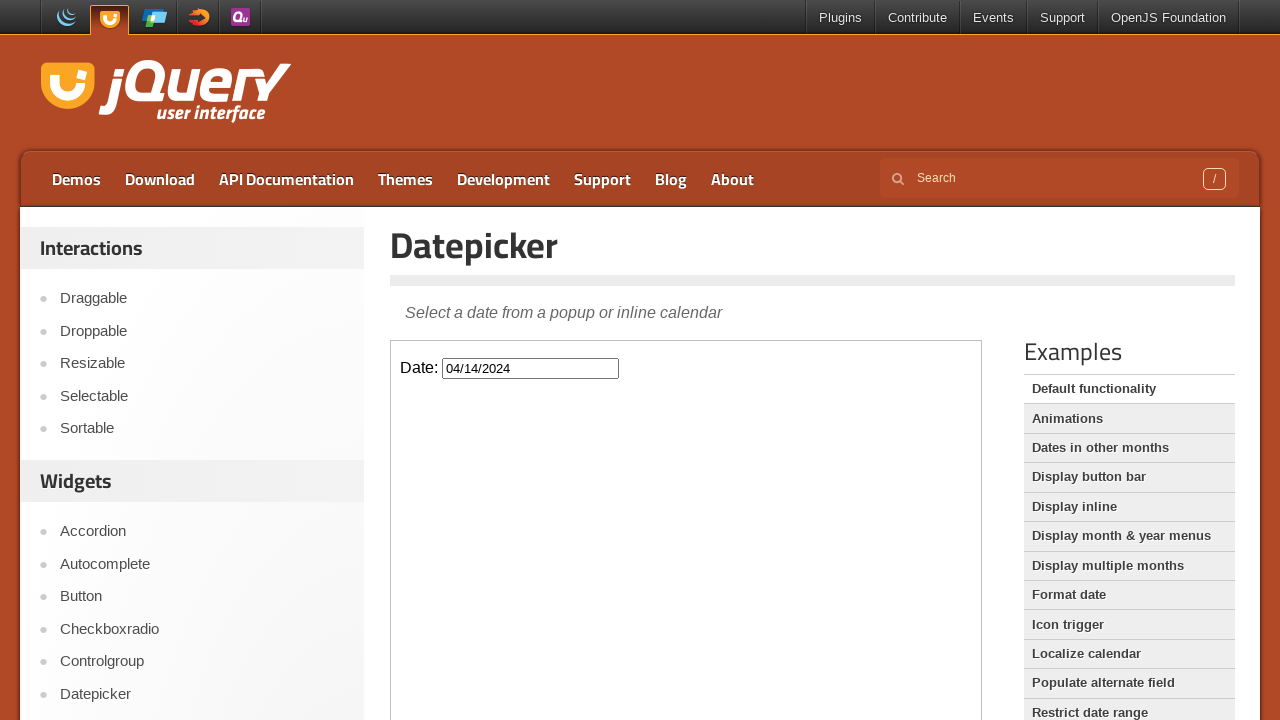